Tests iframe handling by switching between multiple frames and the parent frame, verifying content in each frame

Starting URL: https://demoqa.com/frames

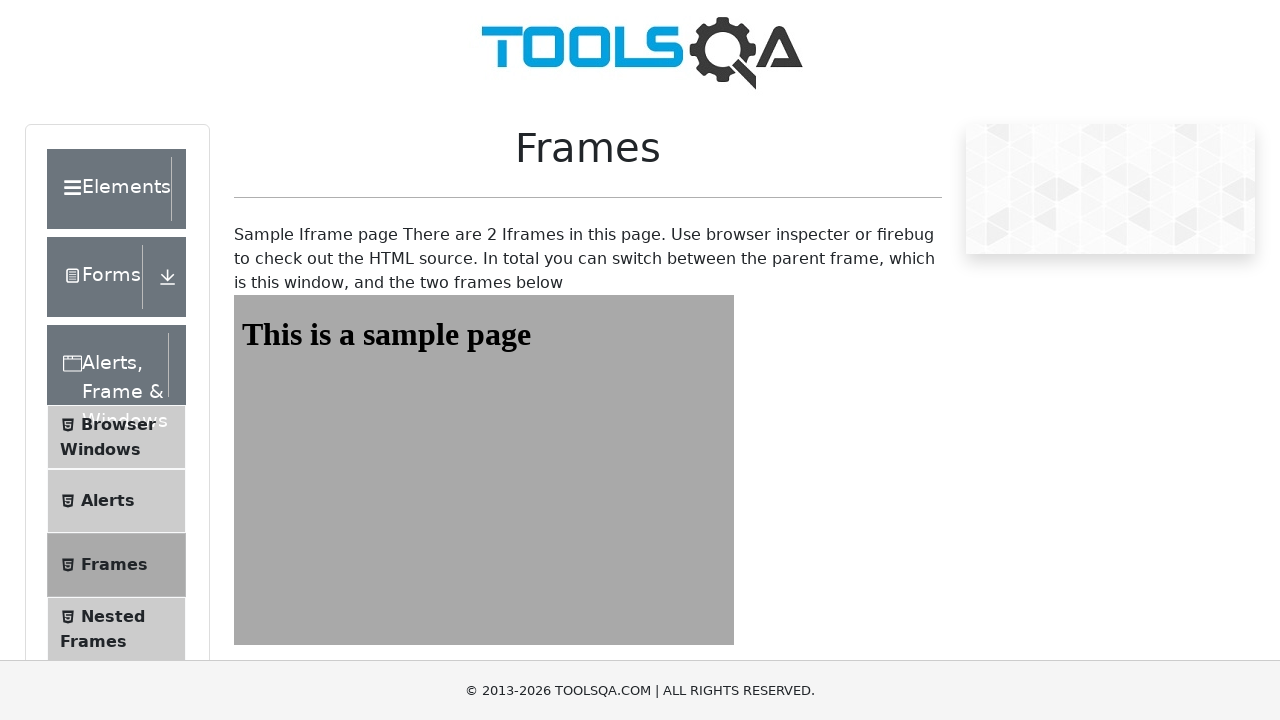

Navigated to iframe handling test page
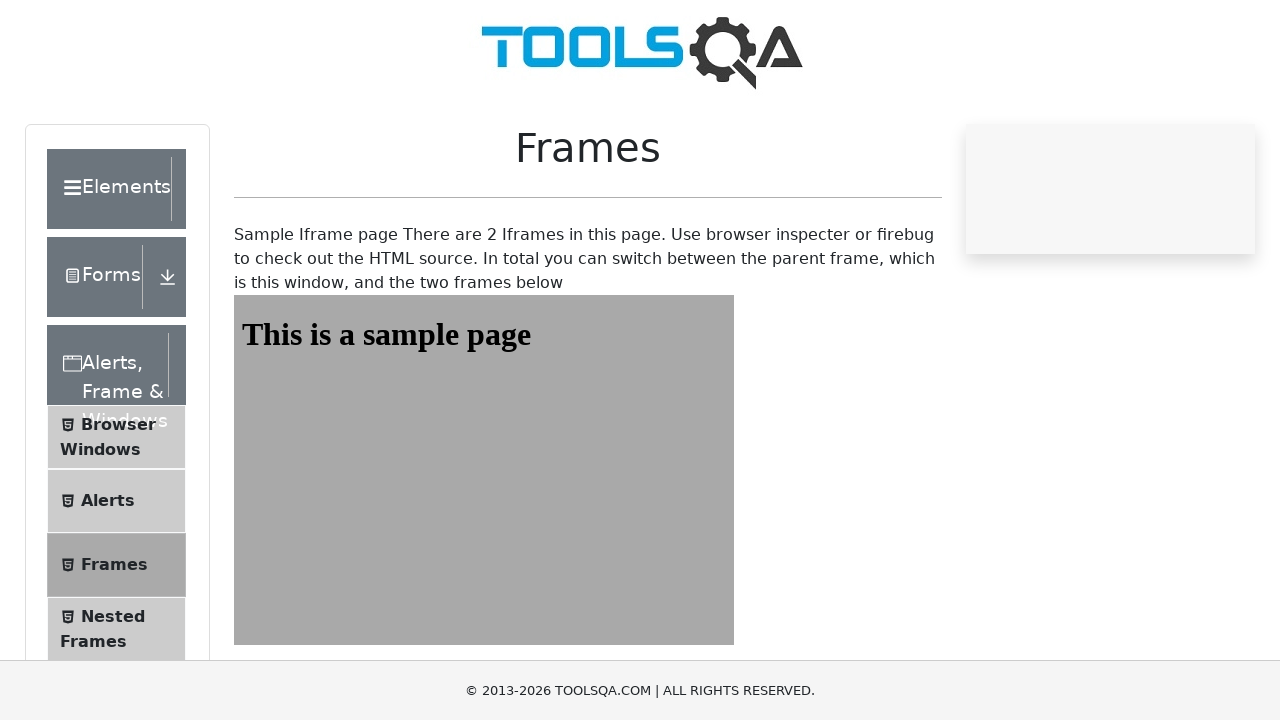

Switched to first frame
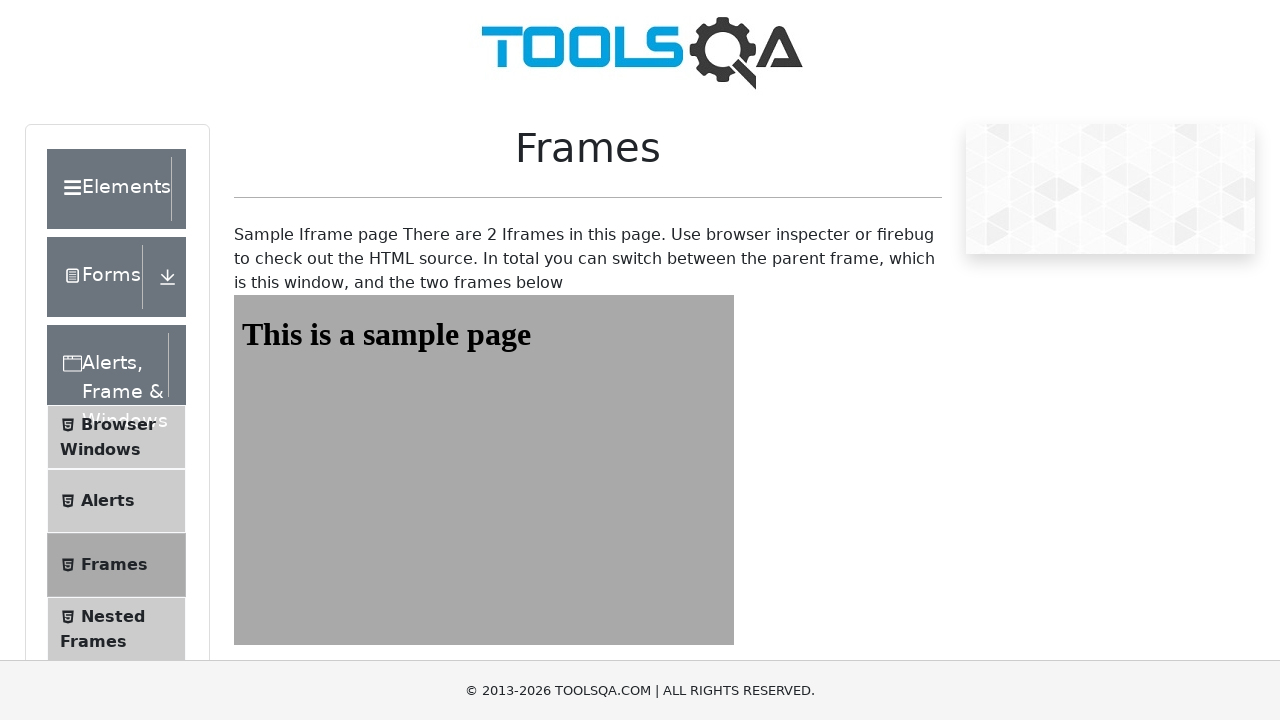

Located heading element in first frame
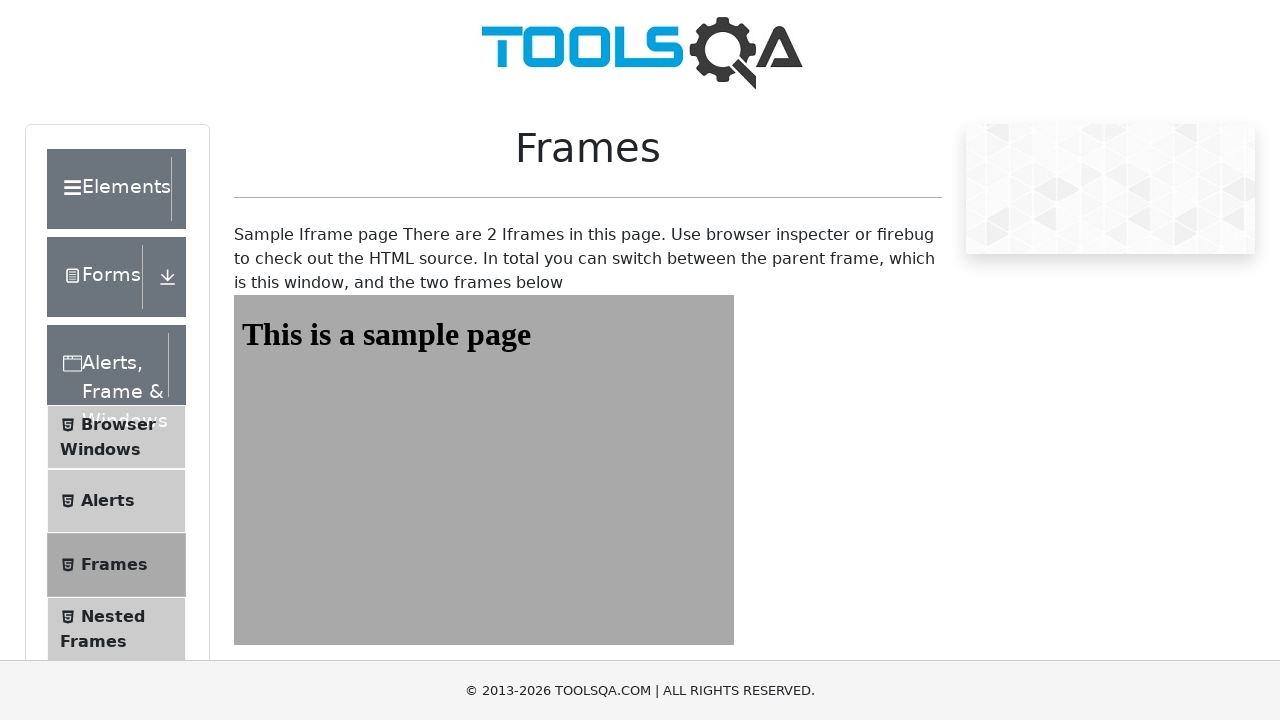

Retrieved and printed heading text from first frame
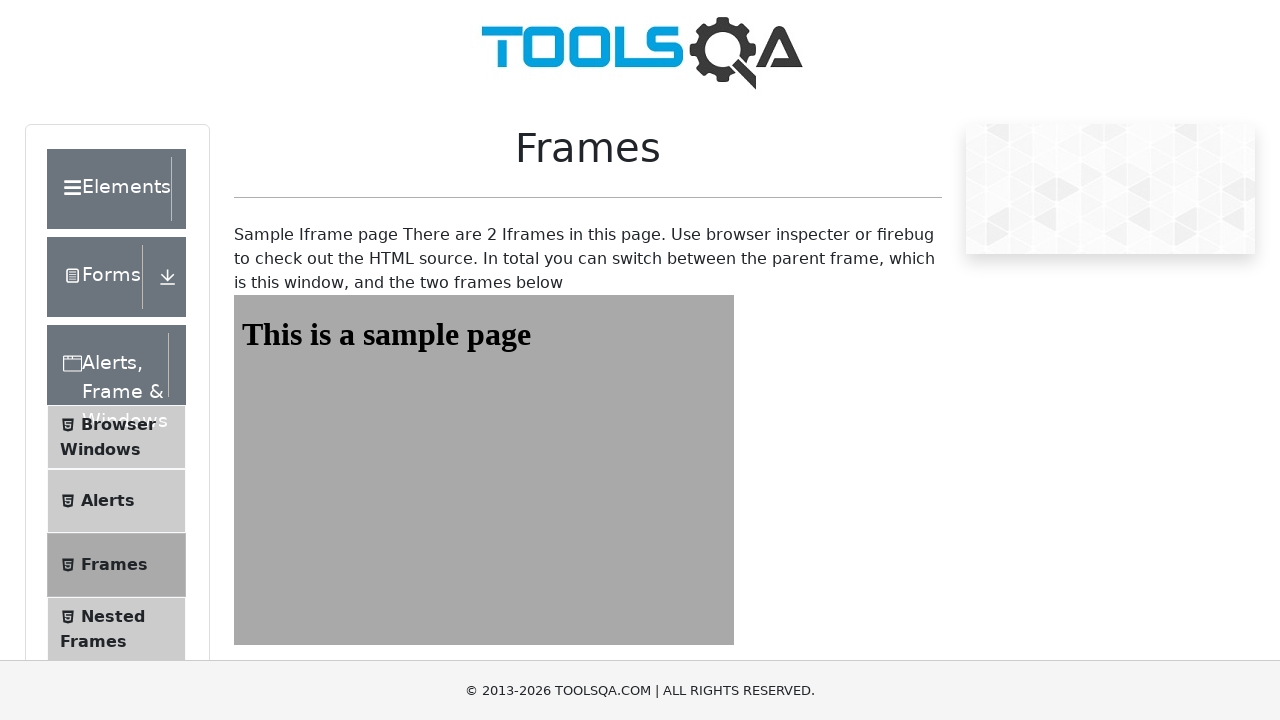

Located second iframe element
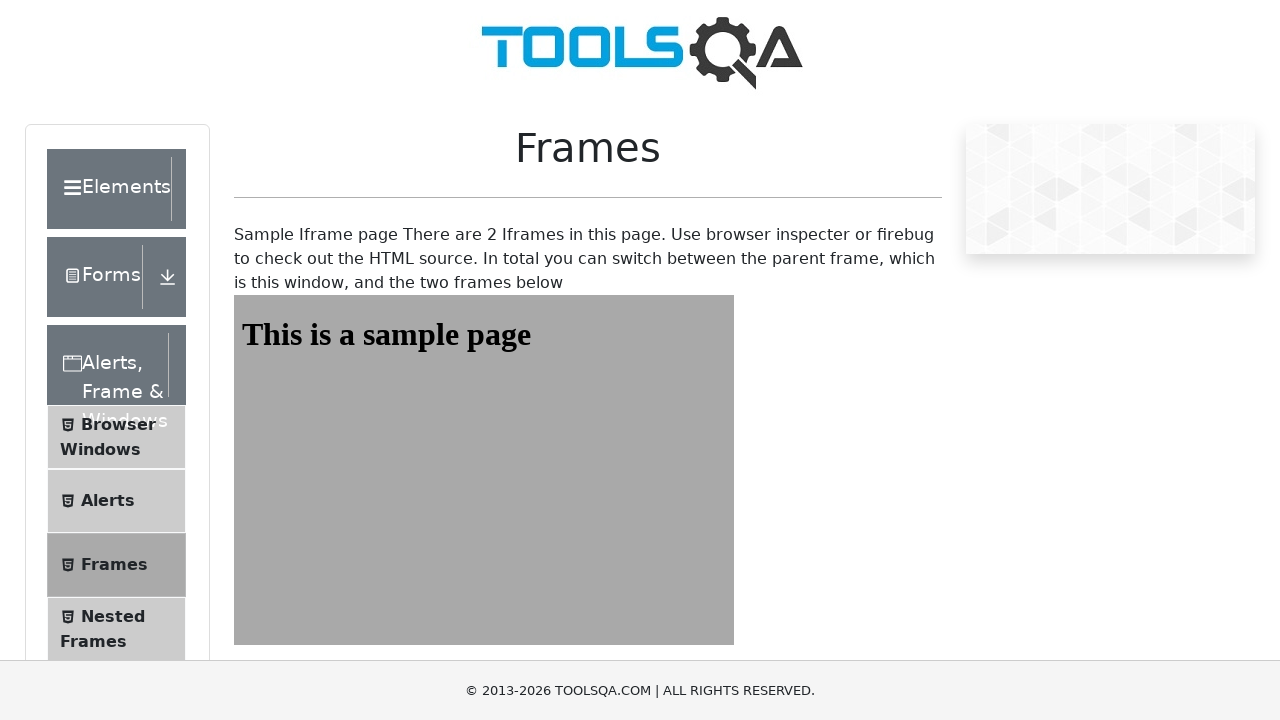

Switched to second frame
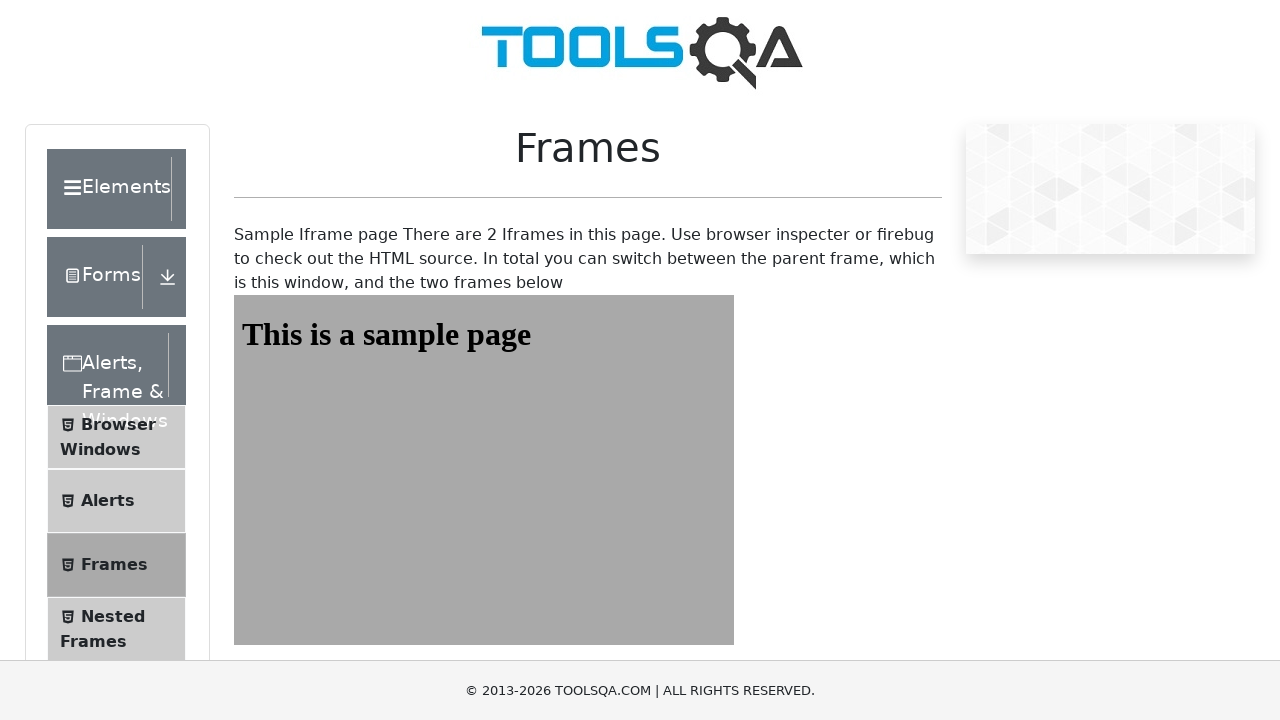

Located heading element in second frame
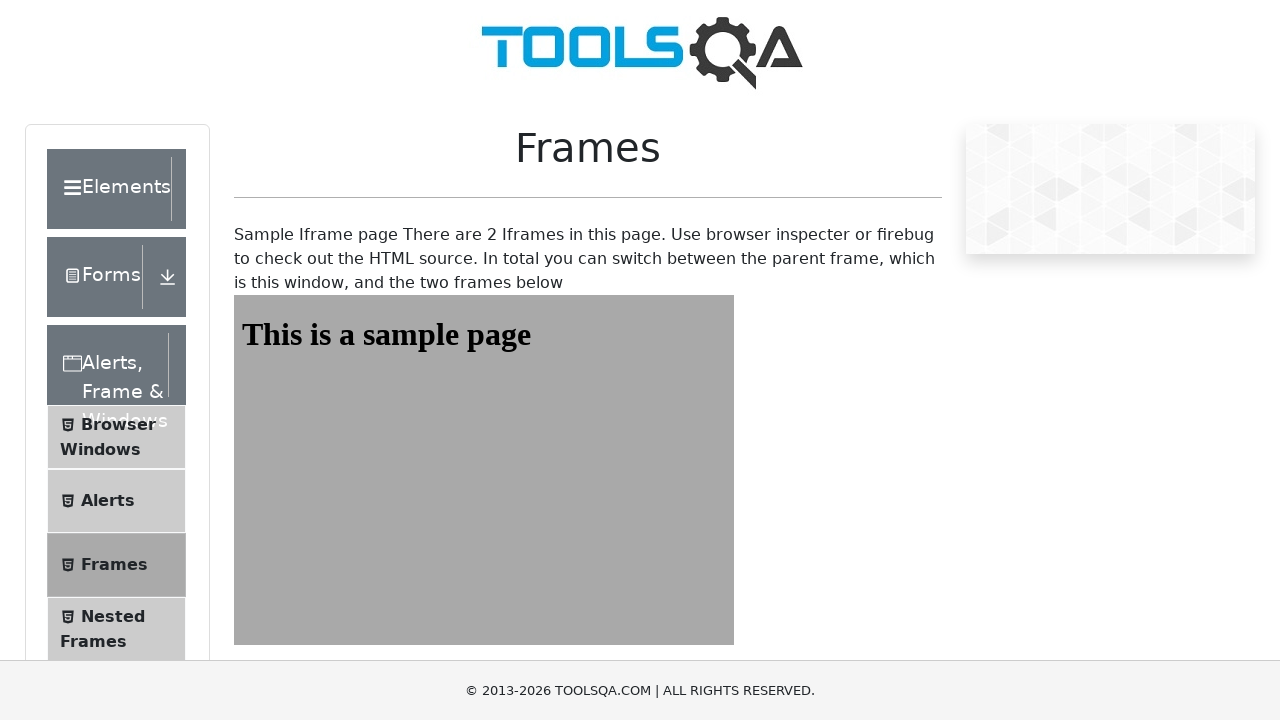

Retrieved and printed heading text from second frame
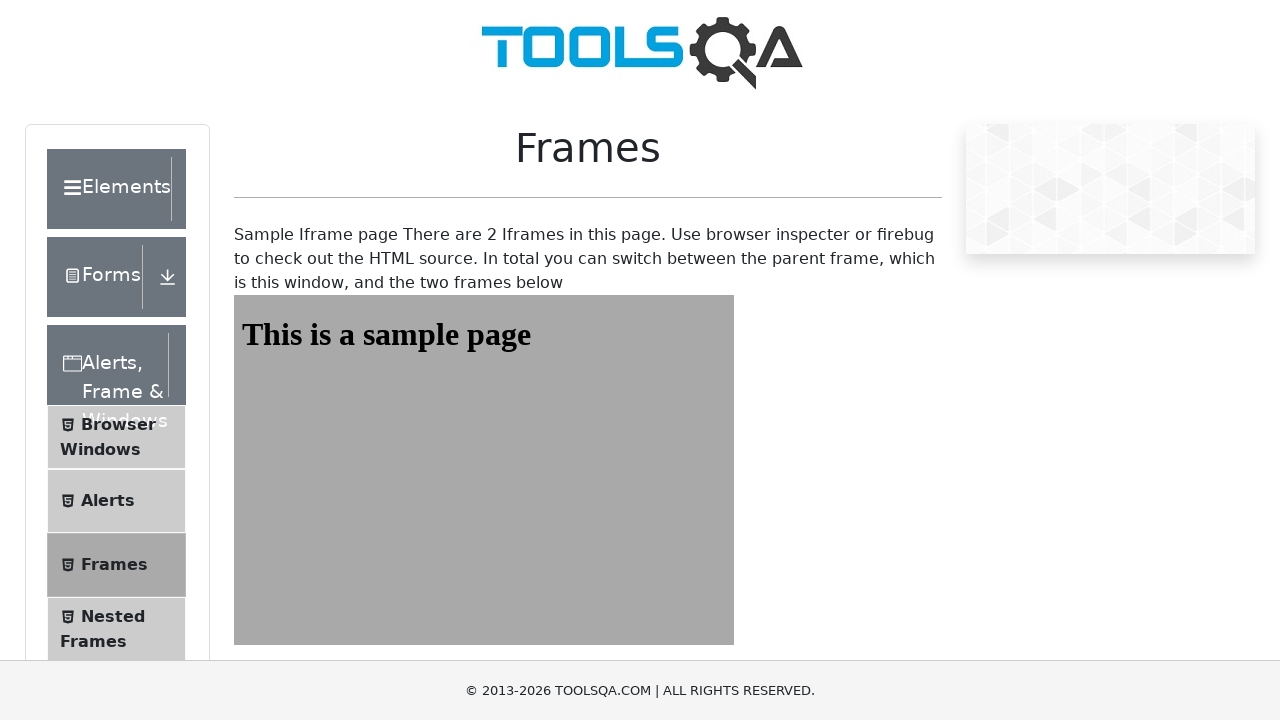

Located text content in main page
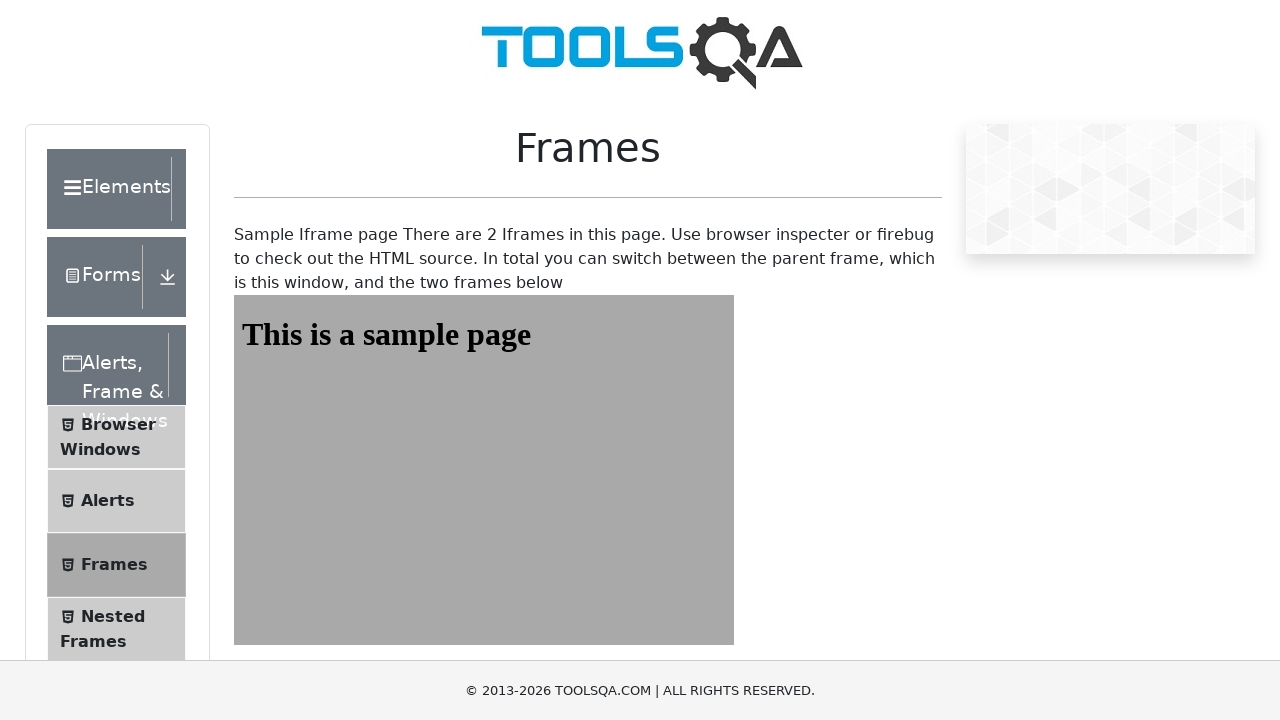

Retrieved and printed text content from main page
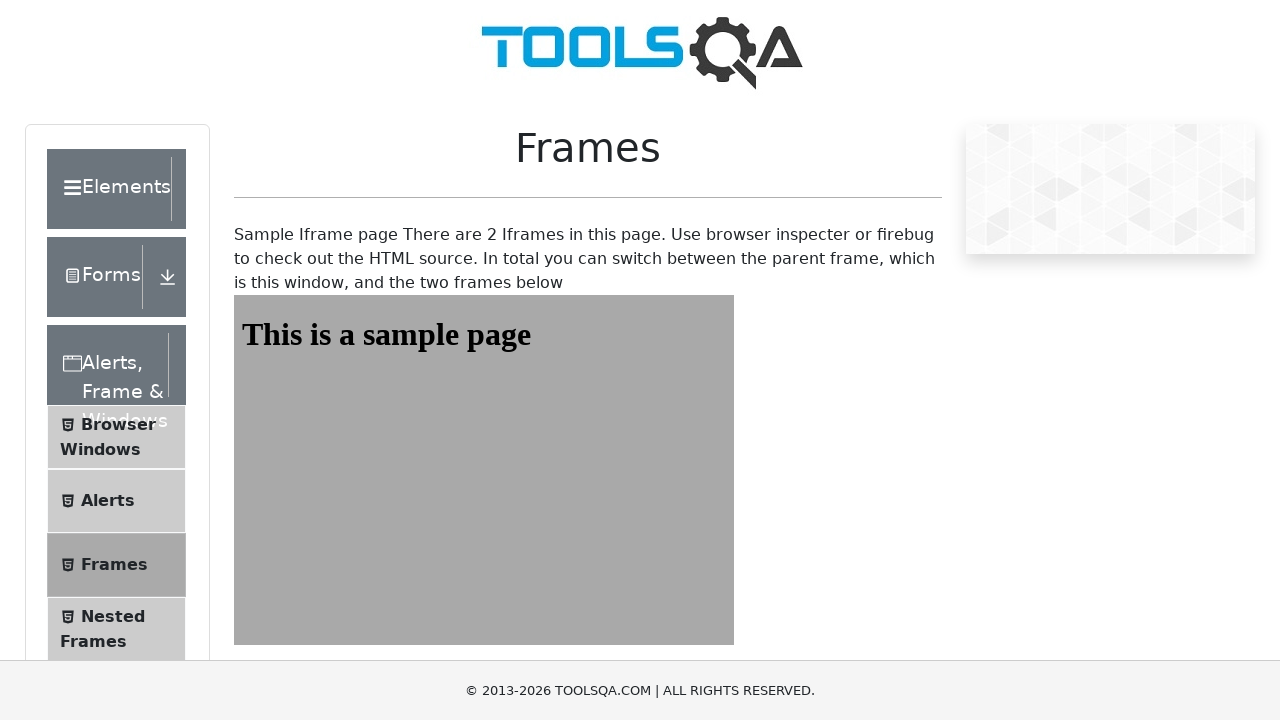

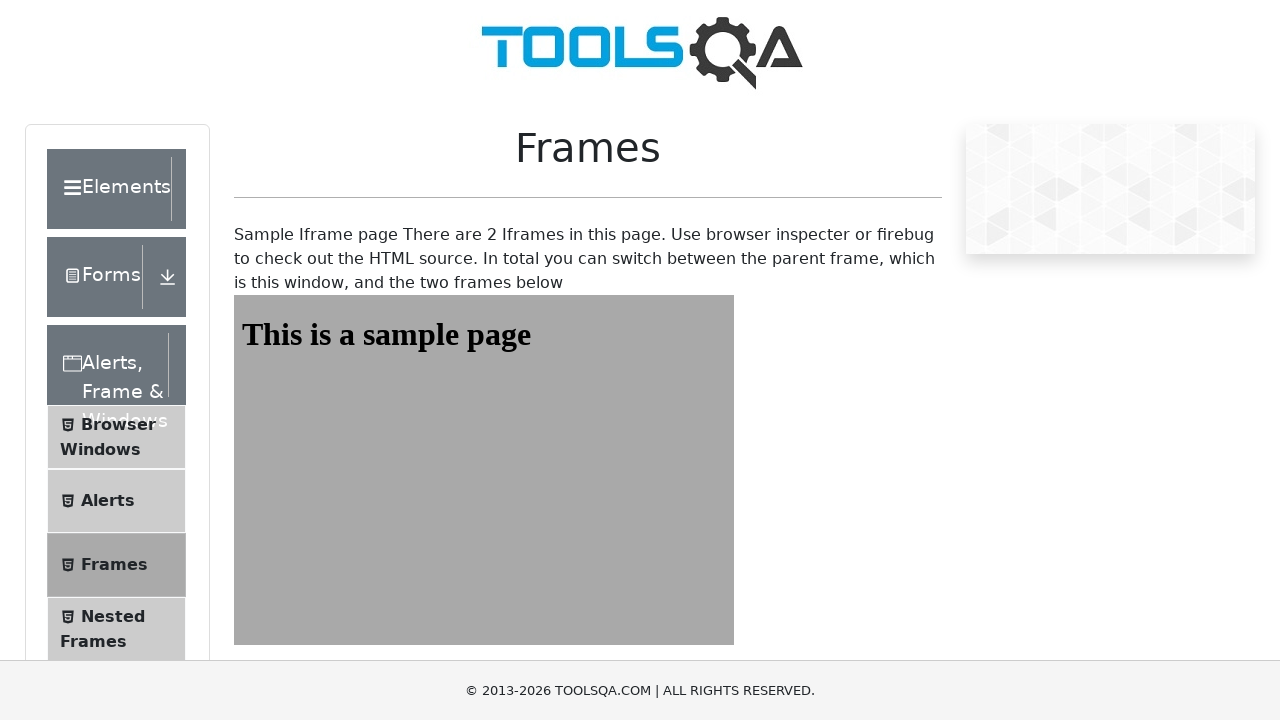